Tests loading a webpage and executing a JavaScript function (makeDownload) on the page to trigger a download action.

Starting URL: http://nonflowers.lingdong.works/

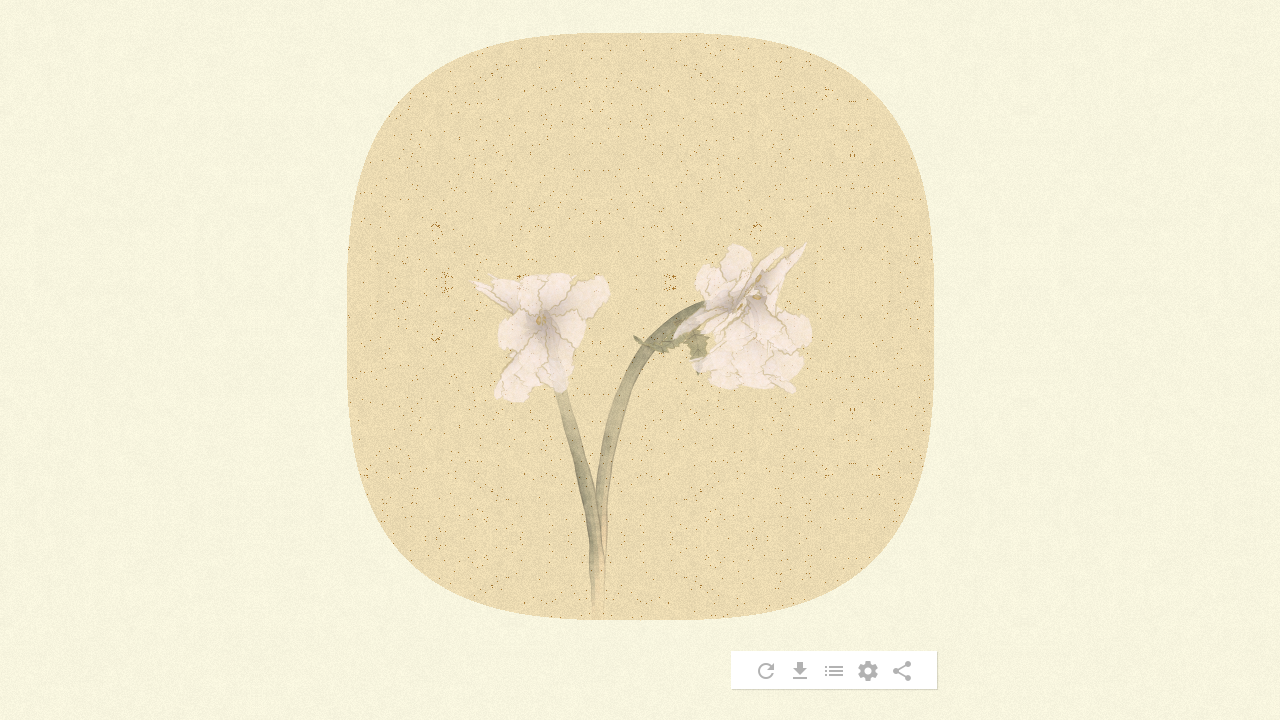

Navigated to http://nonflowers.lingdong.works/
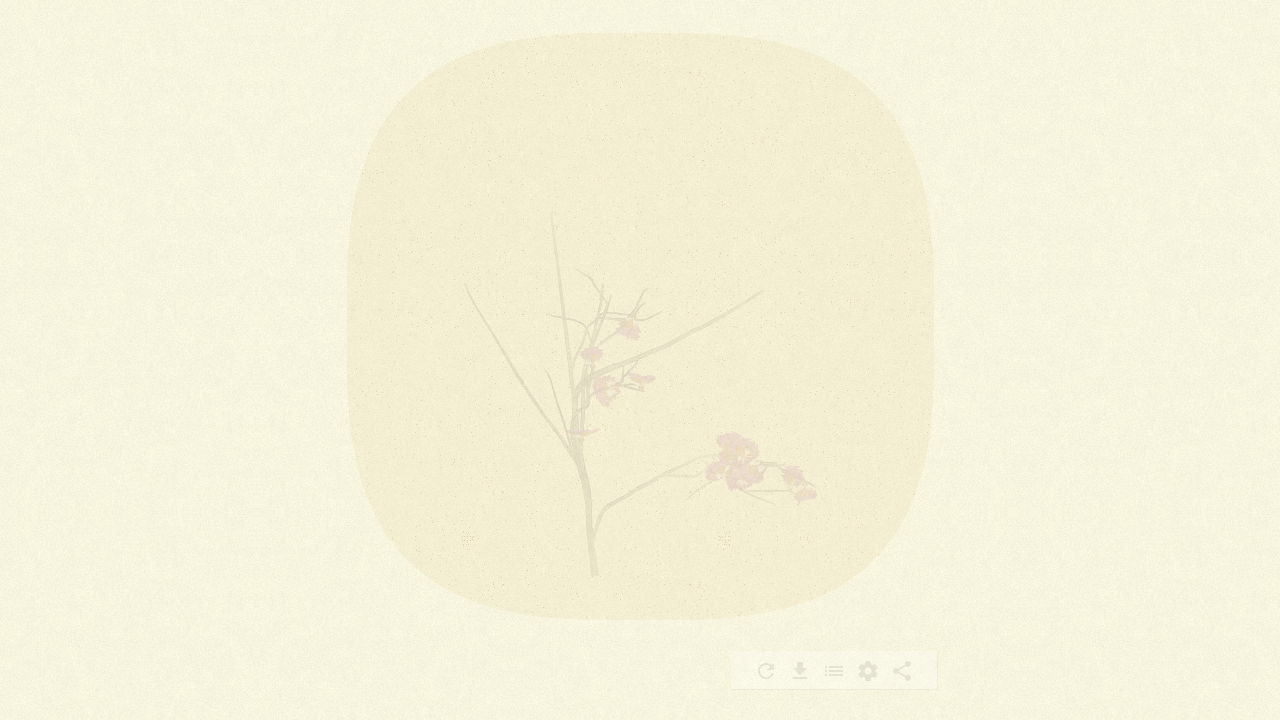

Waited for page to fully load (networkidle state)
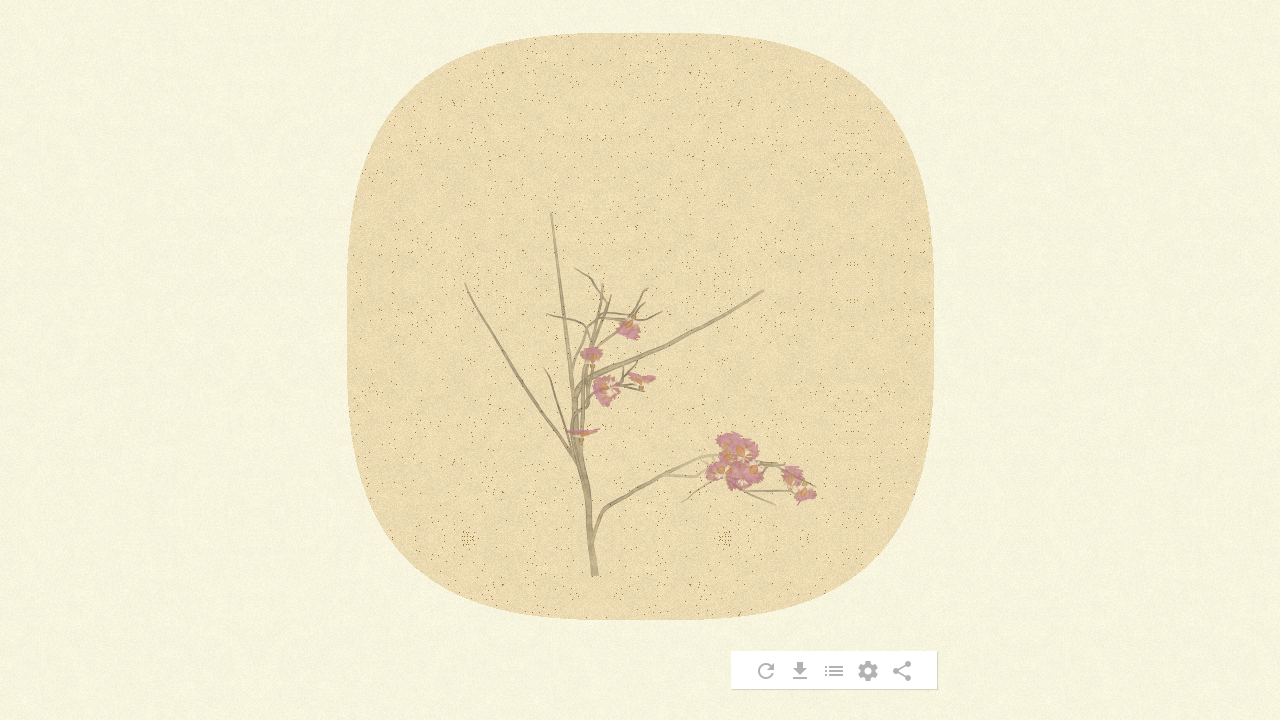

Executed makeDownload() JavaScript function to trigger download
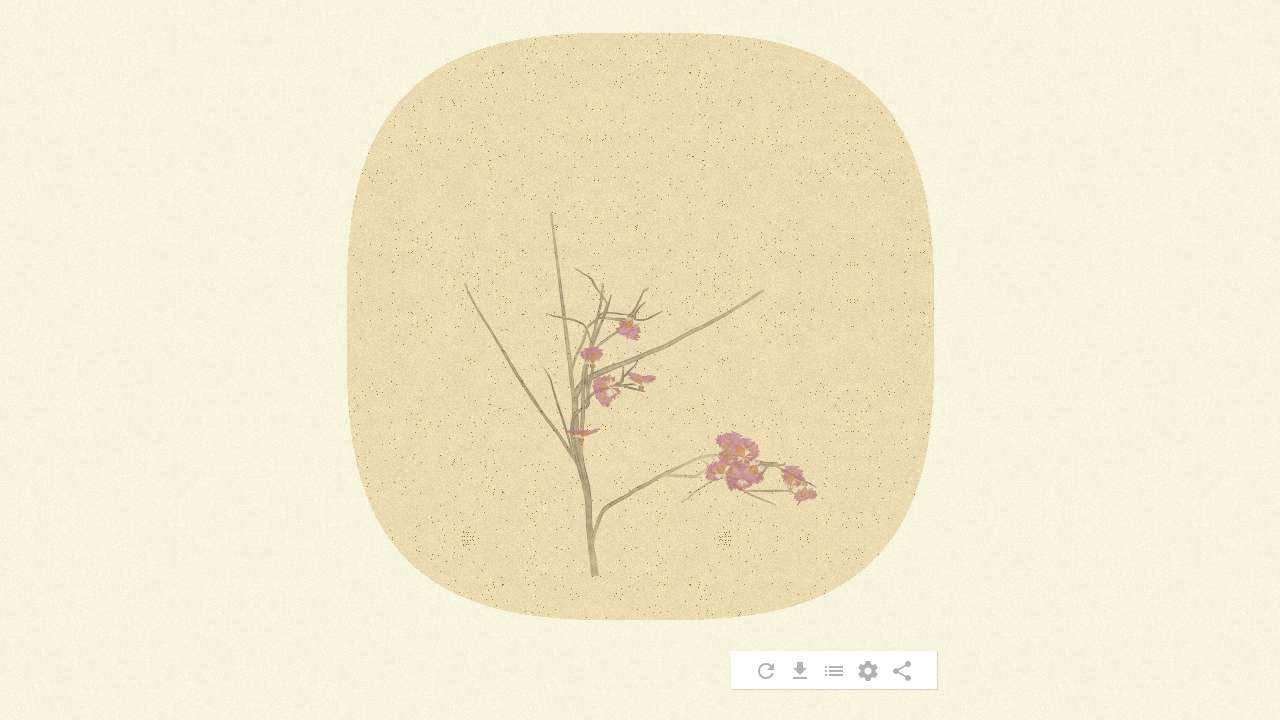

Waited 3 seconds for download action to complete
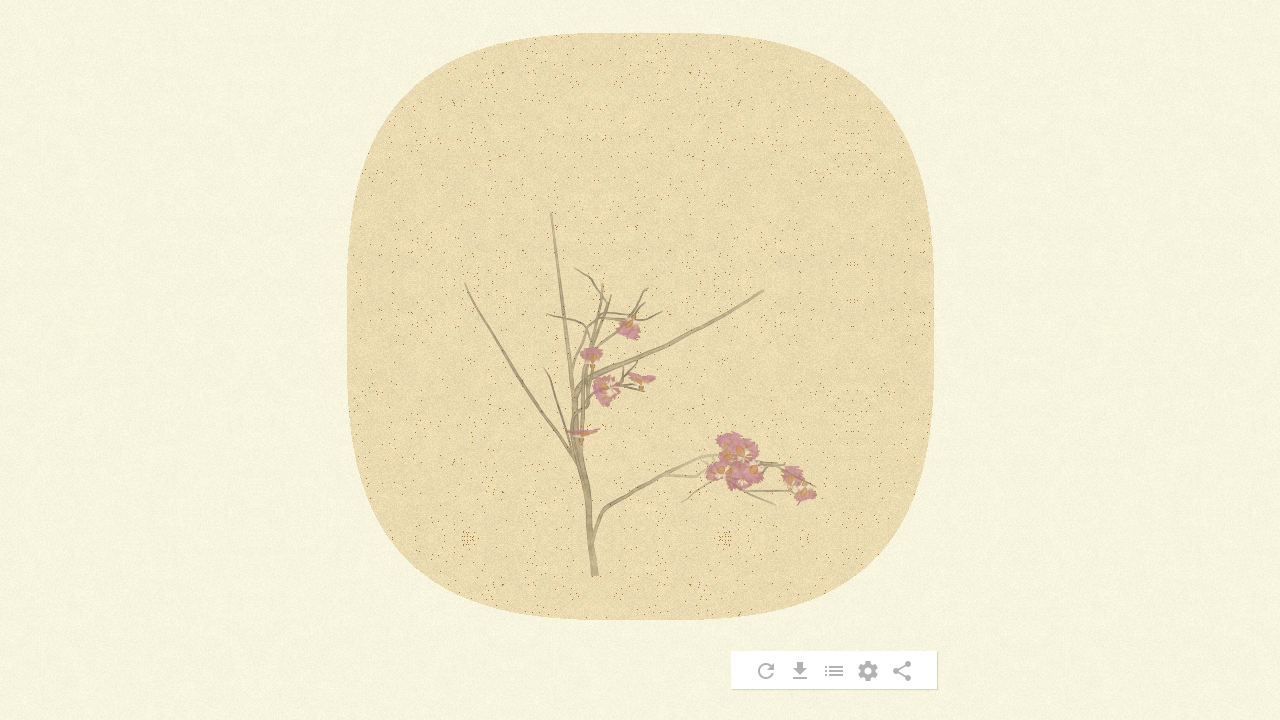

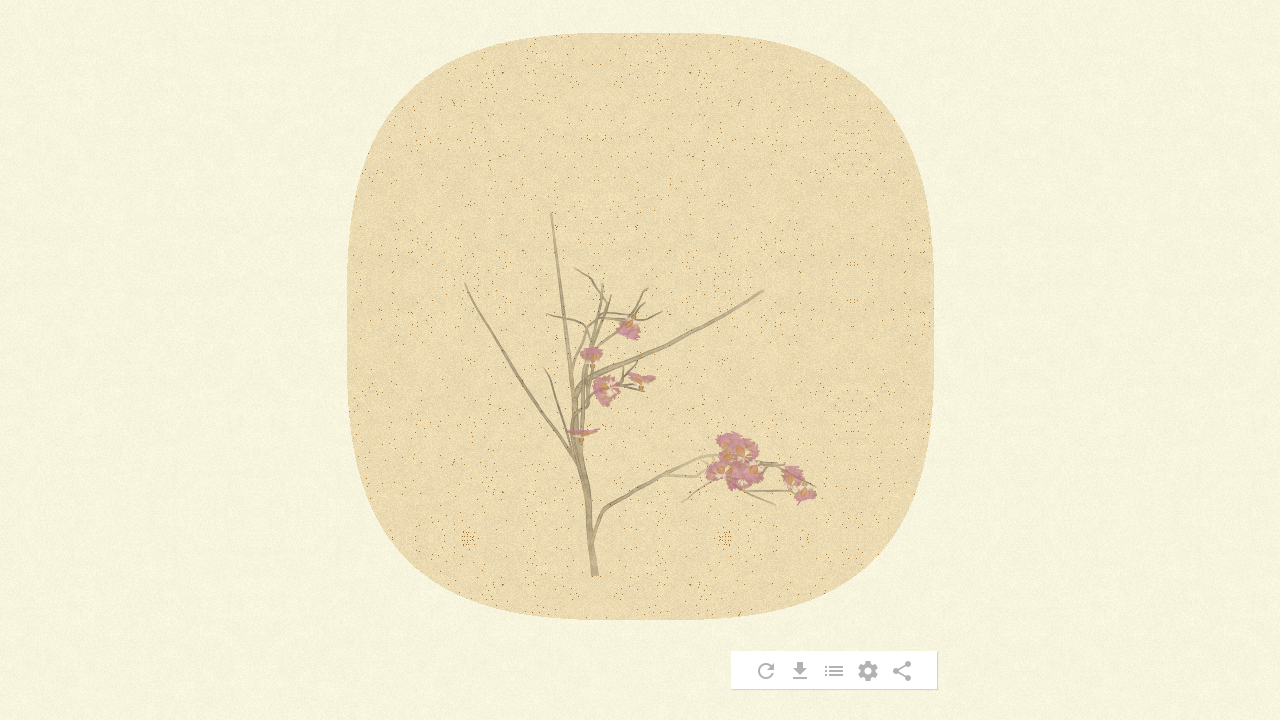